Tests that clicking the Email column header sorts the table data alphabetically in ascending order

Starting URL: http://the-internet.herokuapp.com/tables

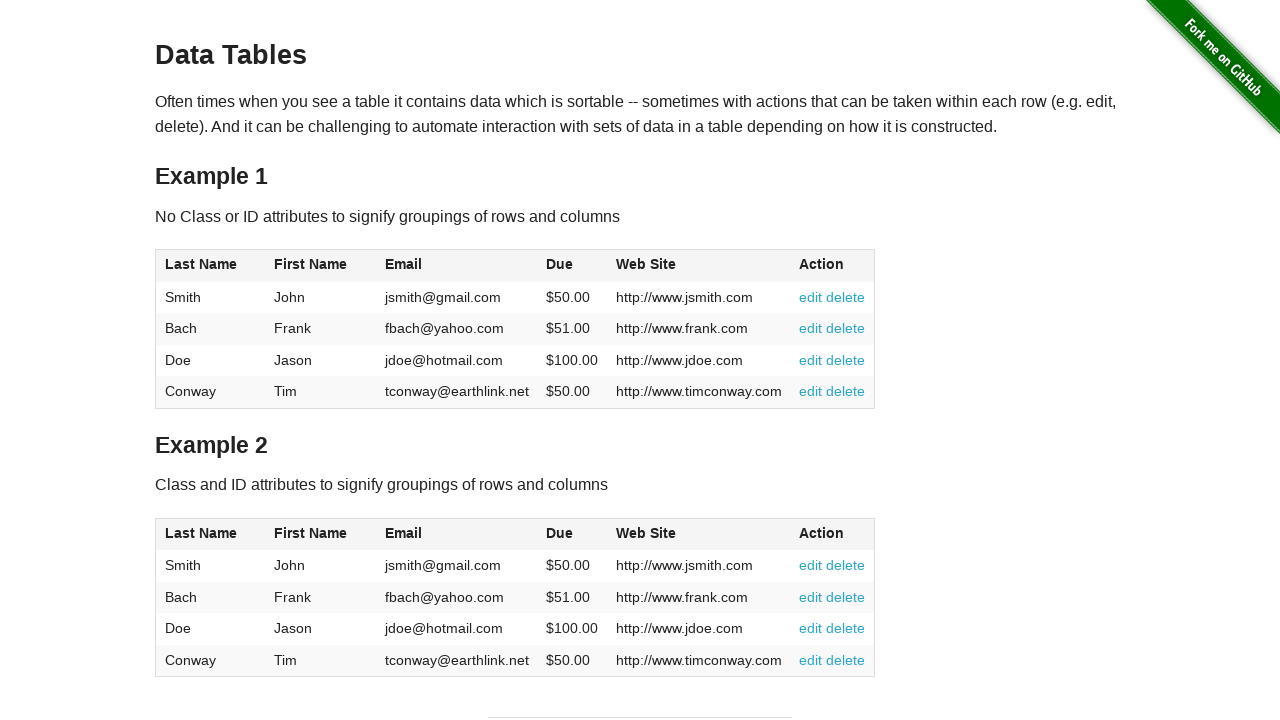

Clicked the Email column header to sort ascending at (457, 266) on #table1 thead tr th:nth-of-type(3)
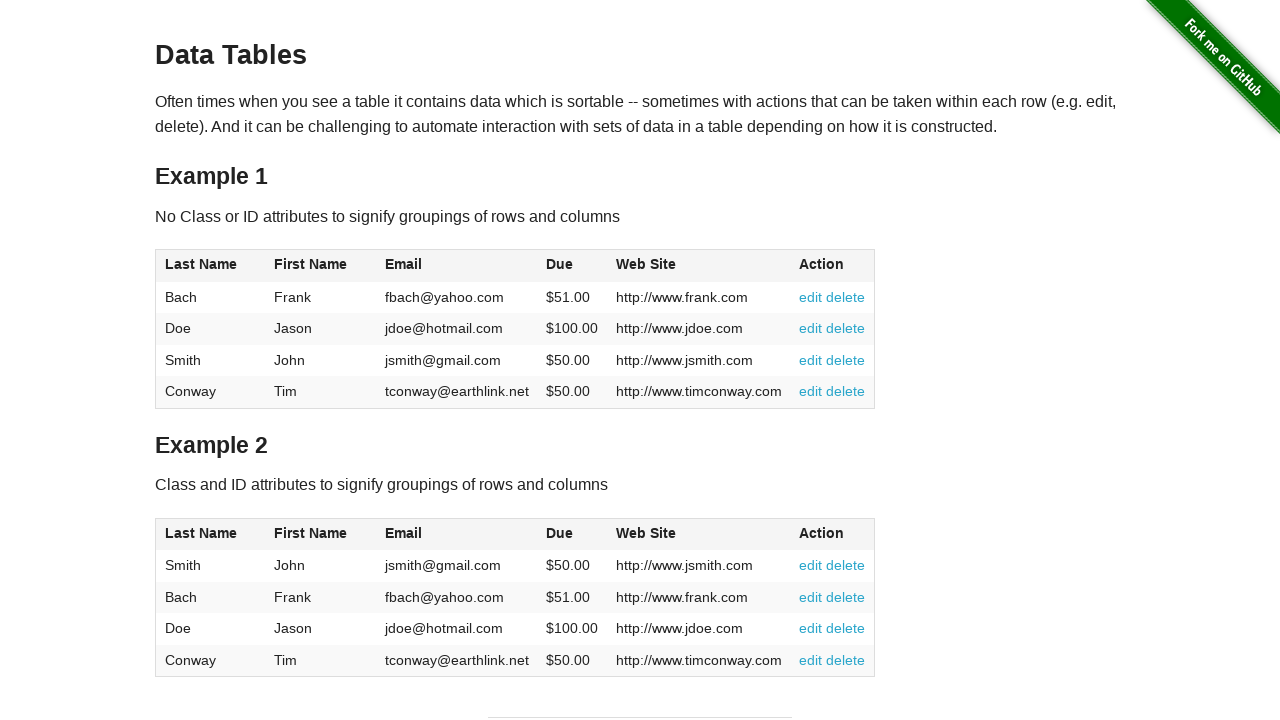

Email column cells loaded and visible
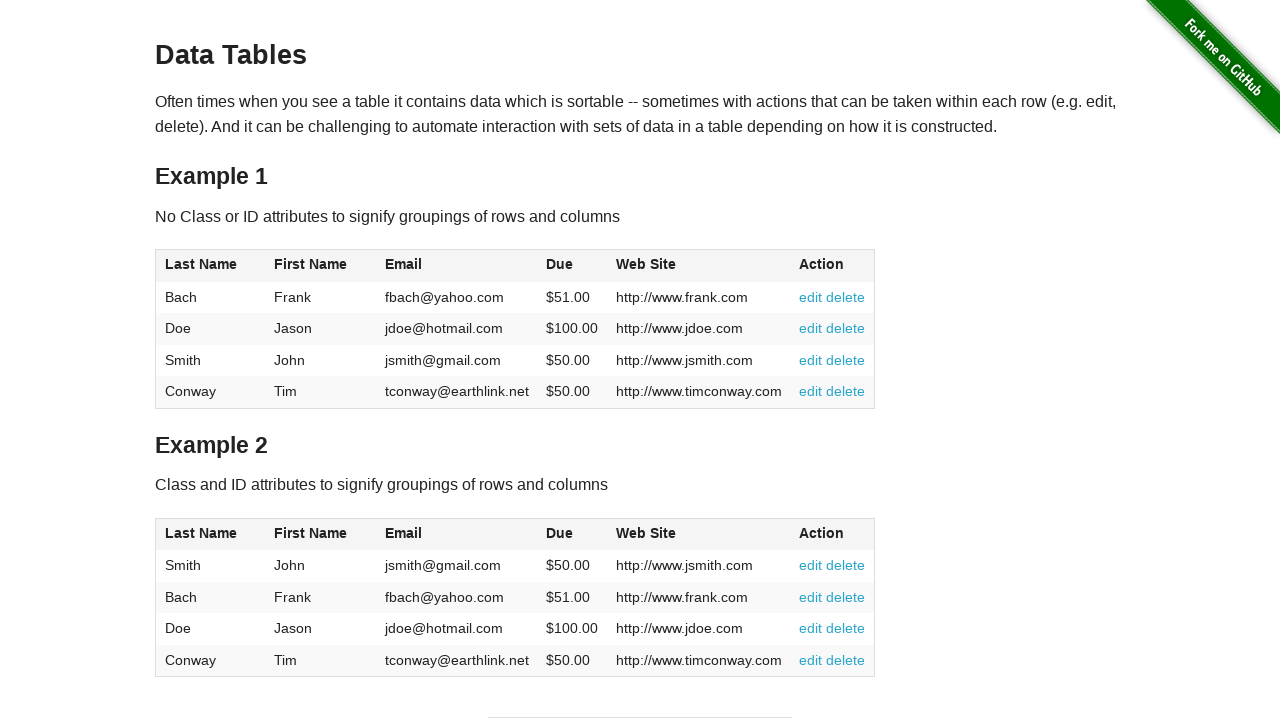

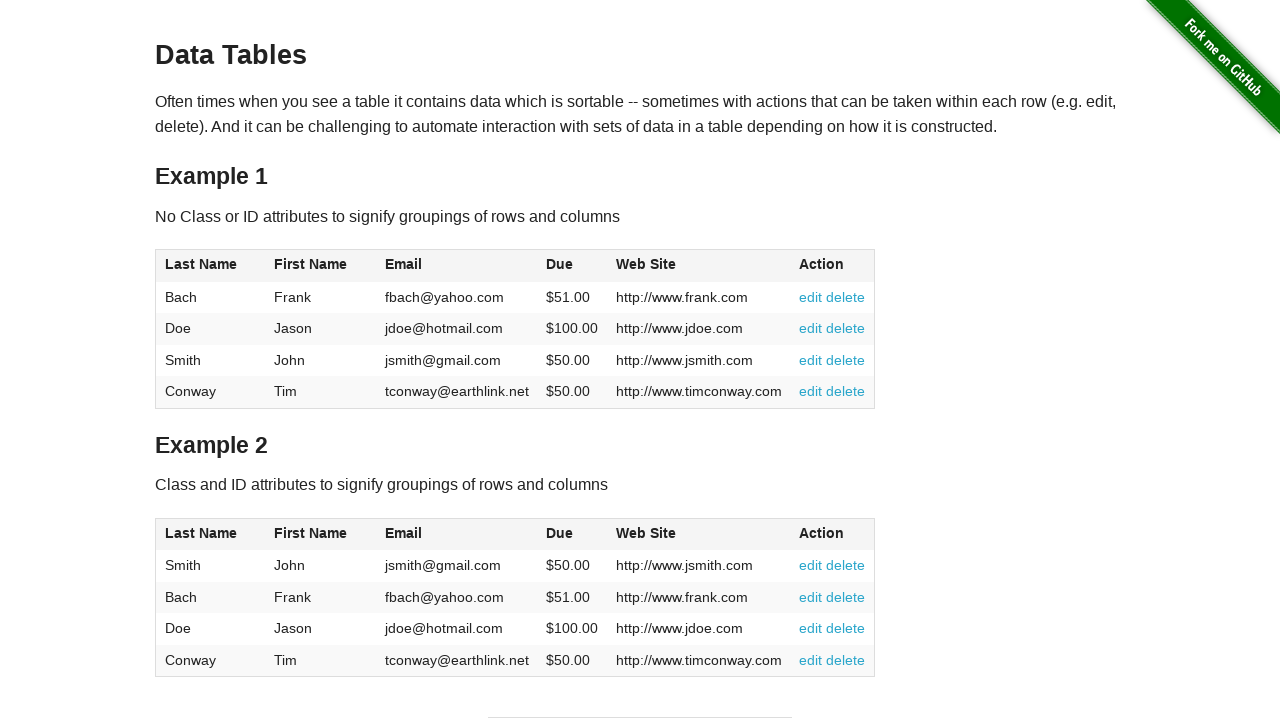